Tests iframe text editor functionality by switching to an iframe, clearing existing content, and typing new text into the editor

Starting URL: https://the-internet.herokuapp.com/iframe

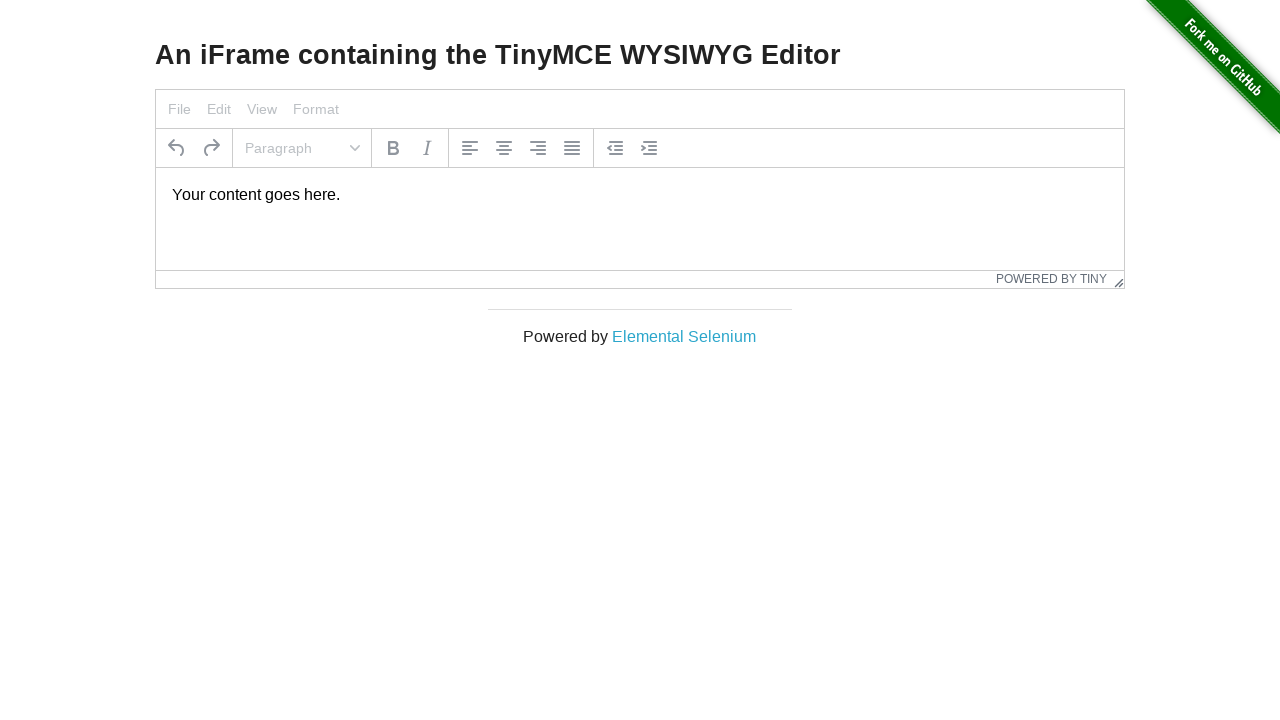

Located iframe with ID 'mce_0_ifr'
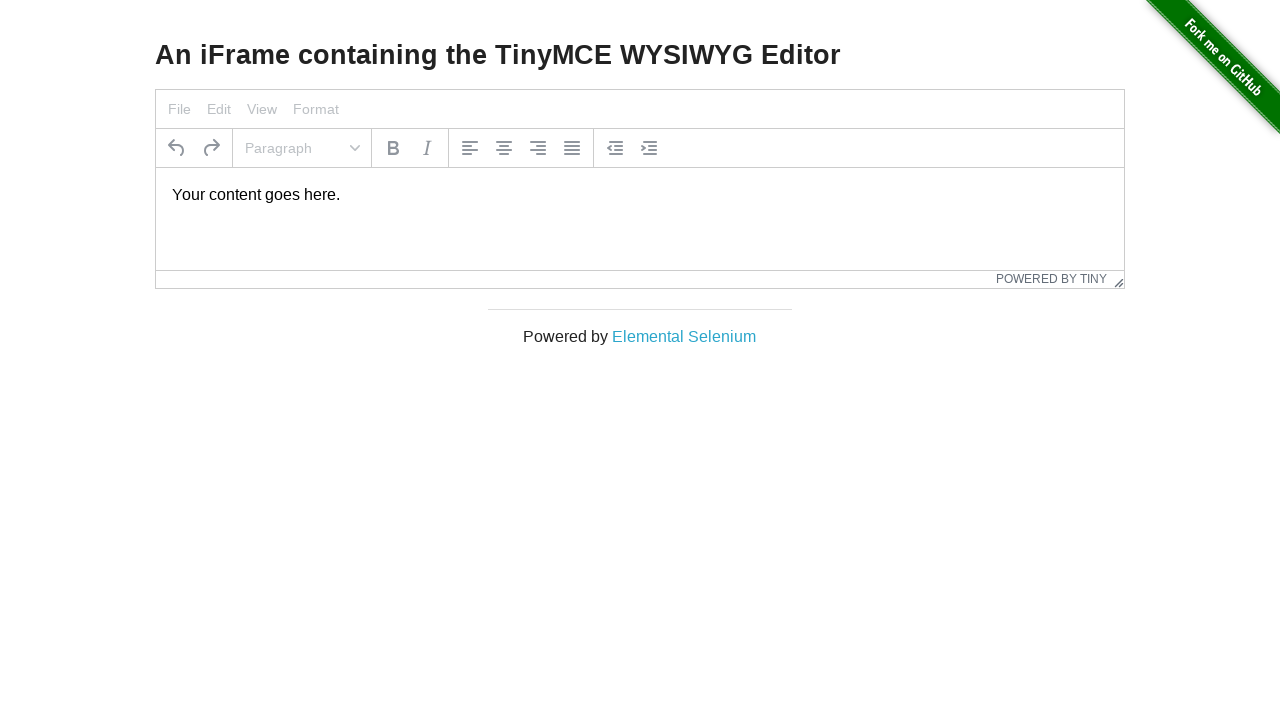

Located text editor paragraph element inside iframe
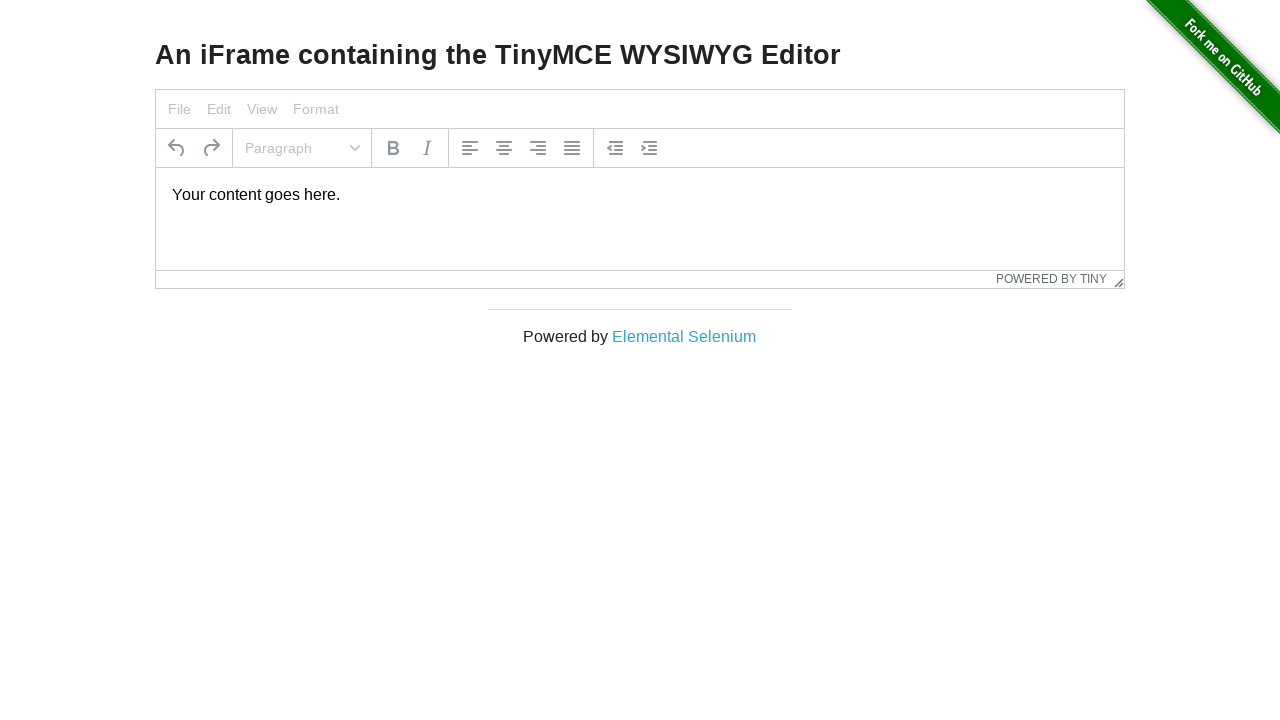

Clicked on text editor to focus it at (640, 195) on iframe#mce_0_ifr >> internal:control=enter-frame >> body p
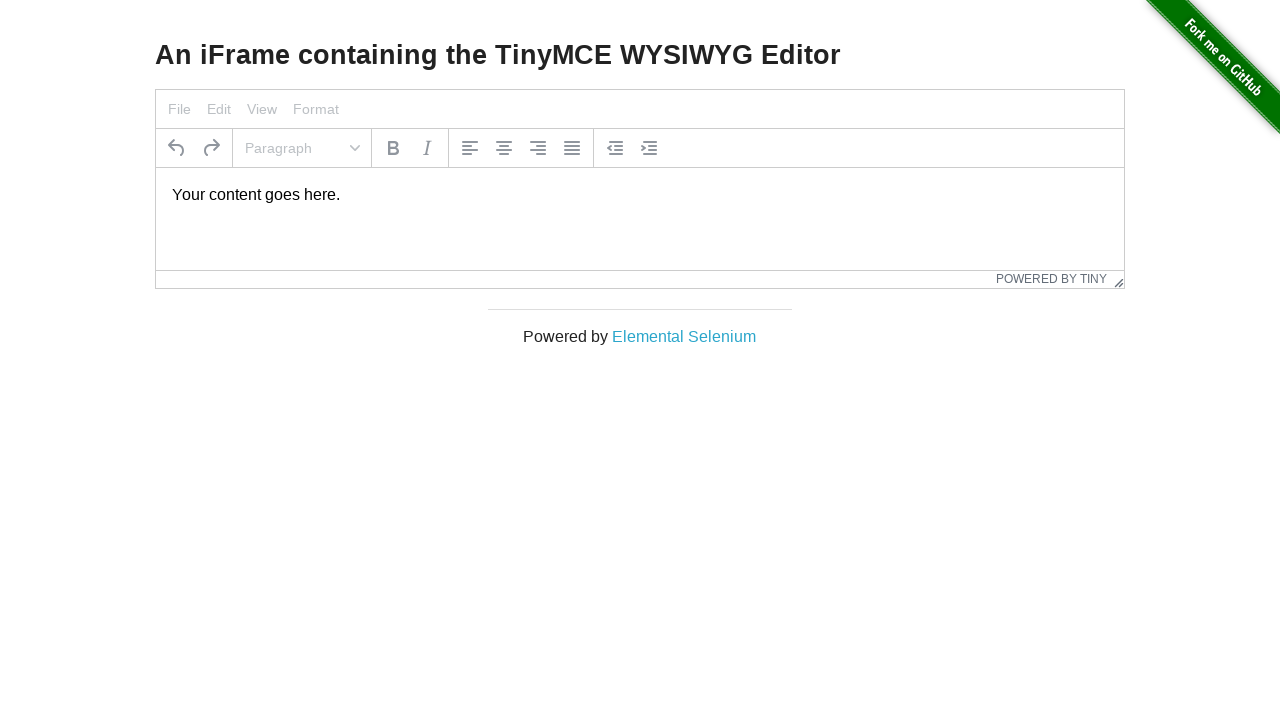

Selected all text in editor using Ctrl+A
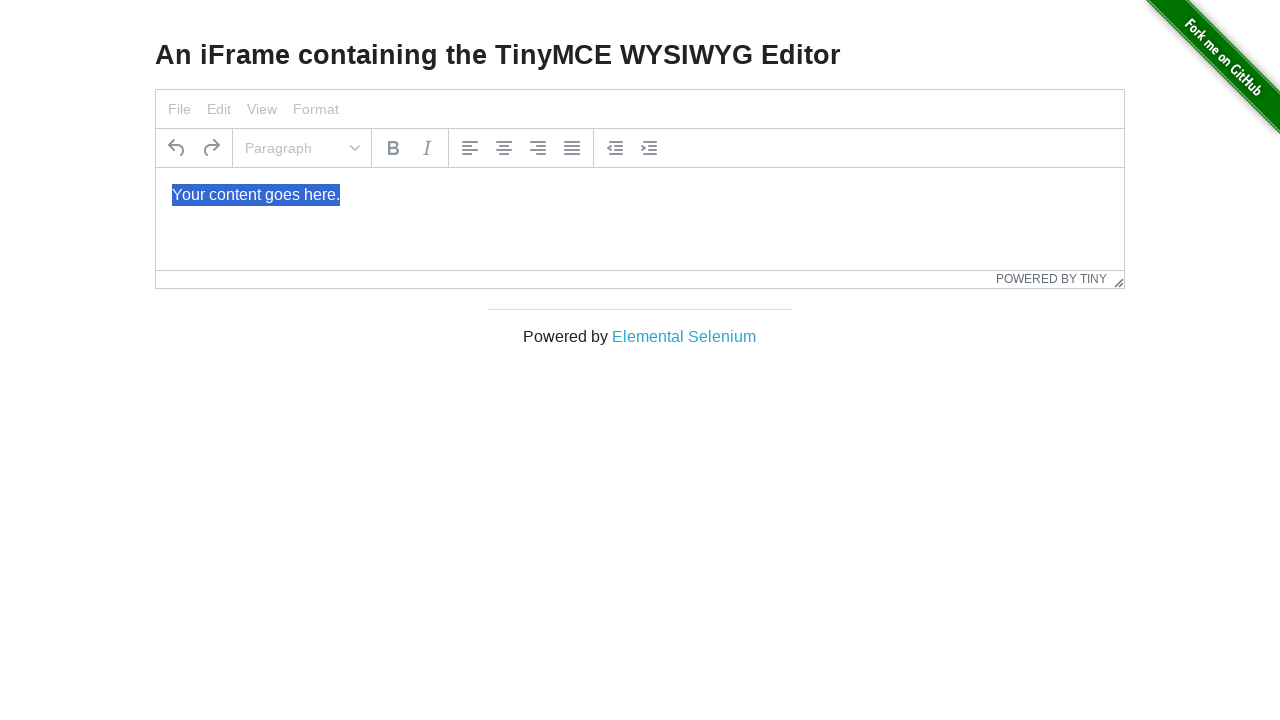

Deleted all selected text from editor
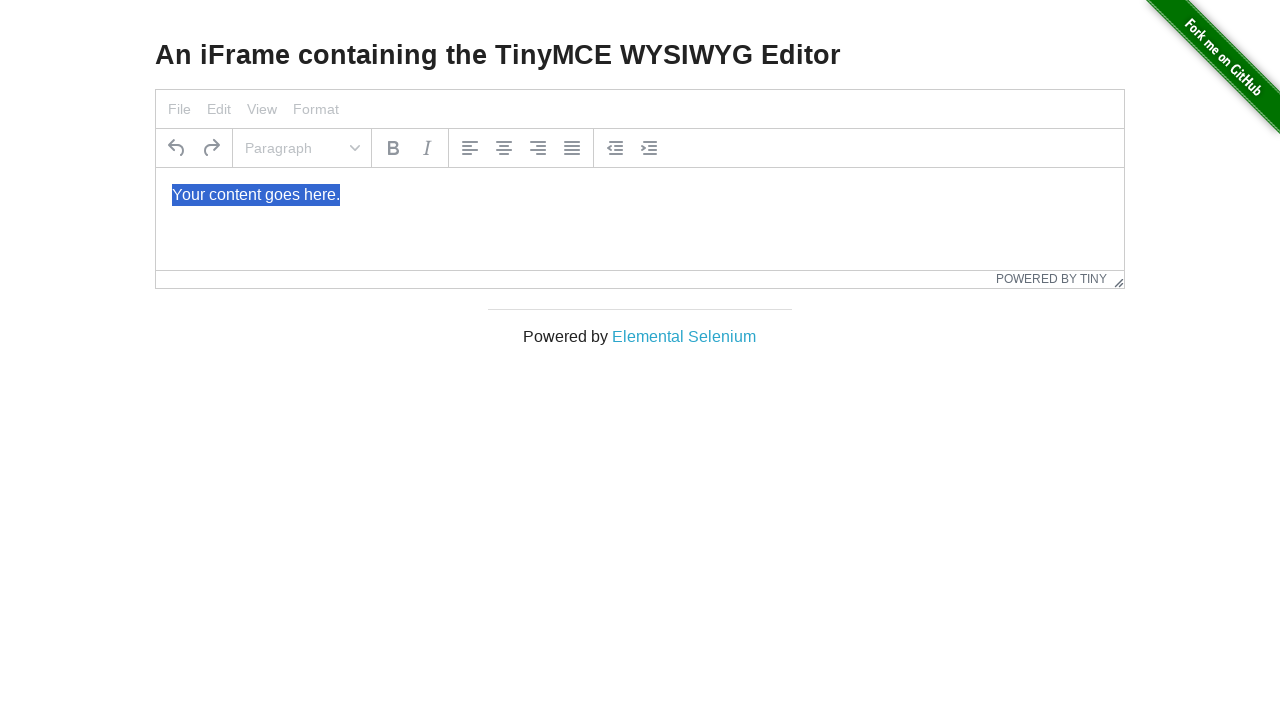

Typed 'Hello People' into the text editor on iframe#mce_0_ifr >> internal:control=enter-frame >> body p
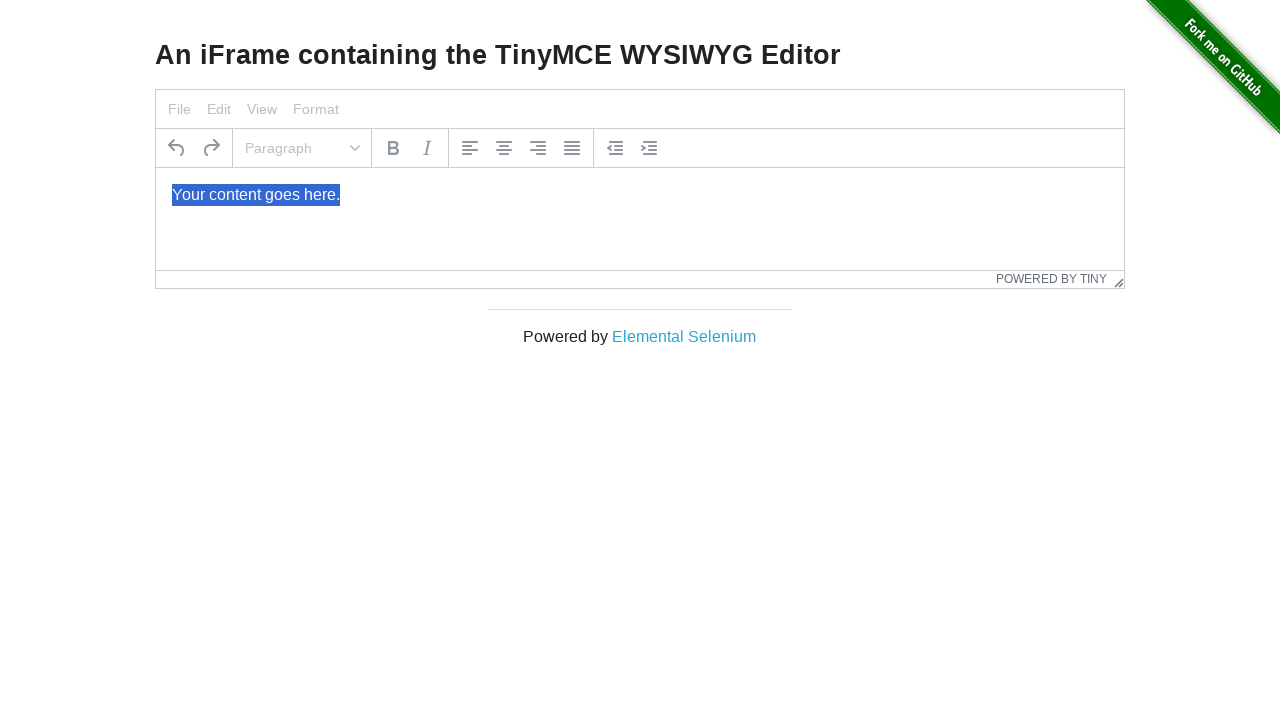

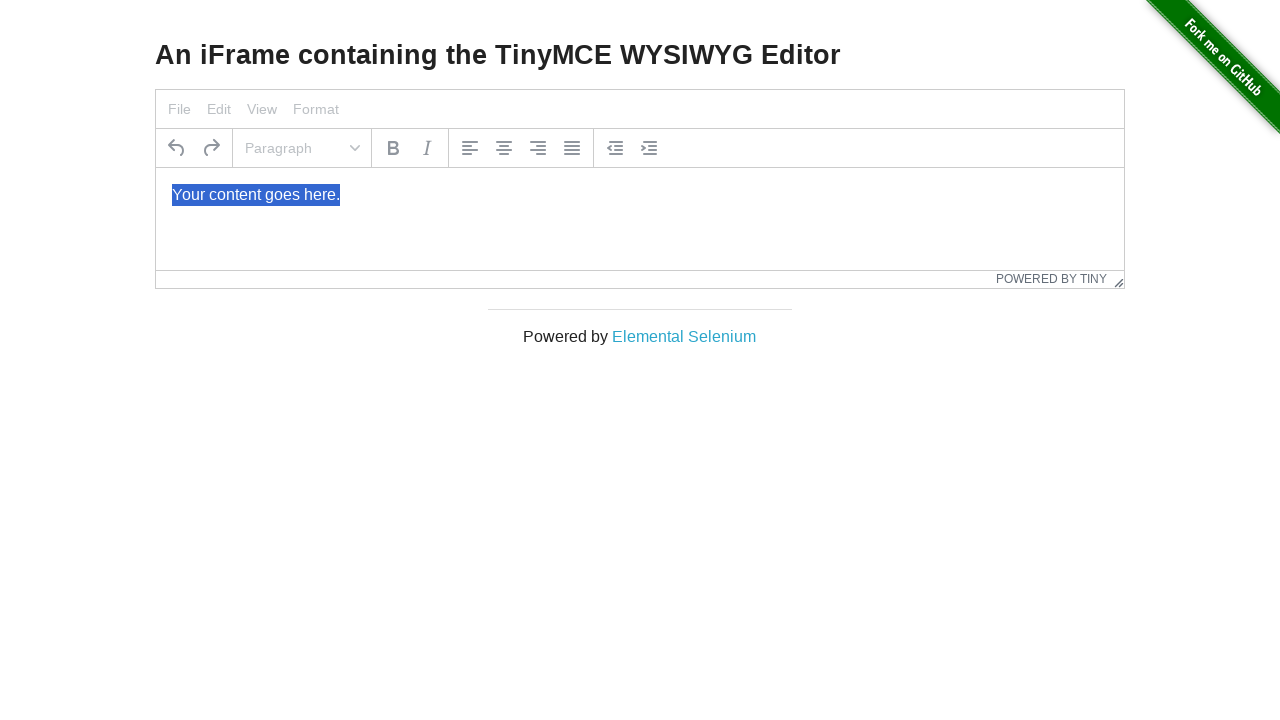